Tests dynamic content loading by clicking a button and waiting for hidden content to become visible

Starting URL: https://the-internet.herokuapp.com/dynamic_loading/1

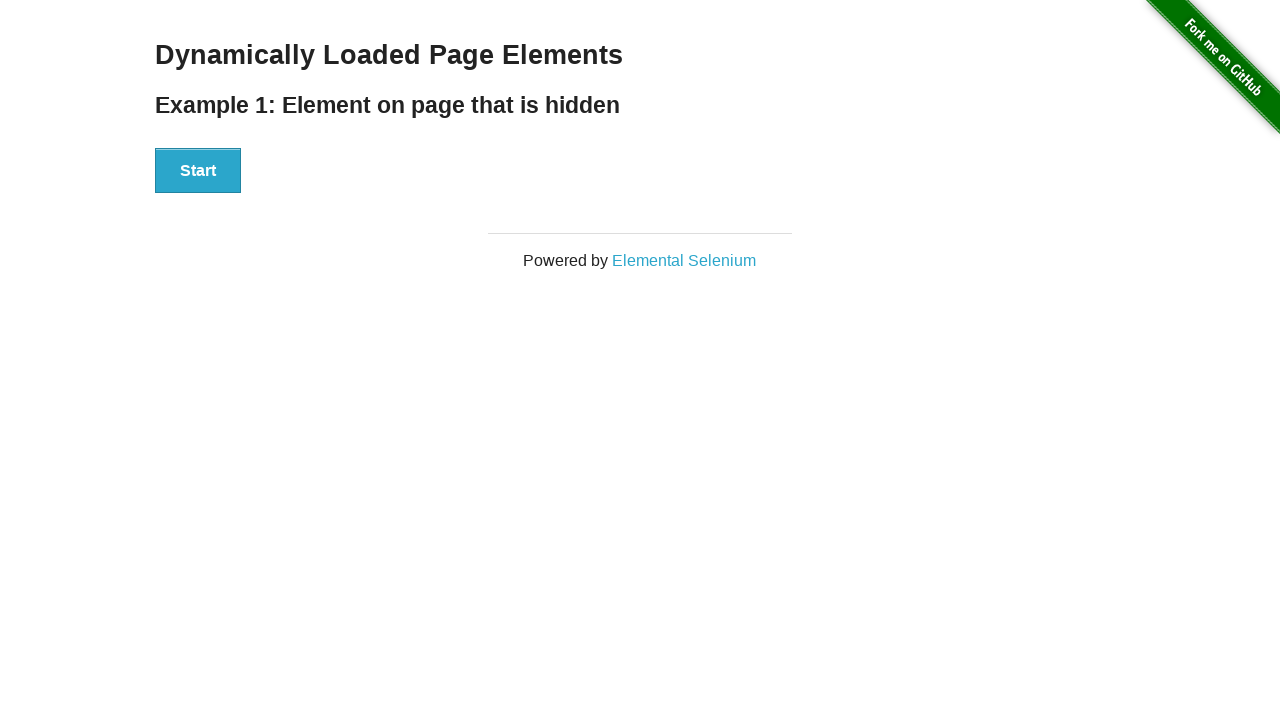

Clicked Start button to trigger dynamic content loading at (198, 171) on xpath=//button[text()='Start']
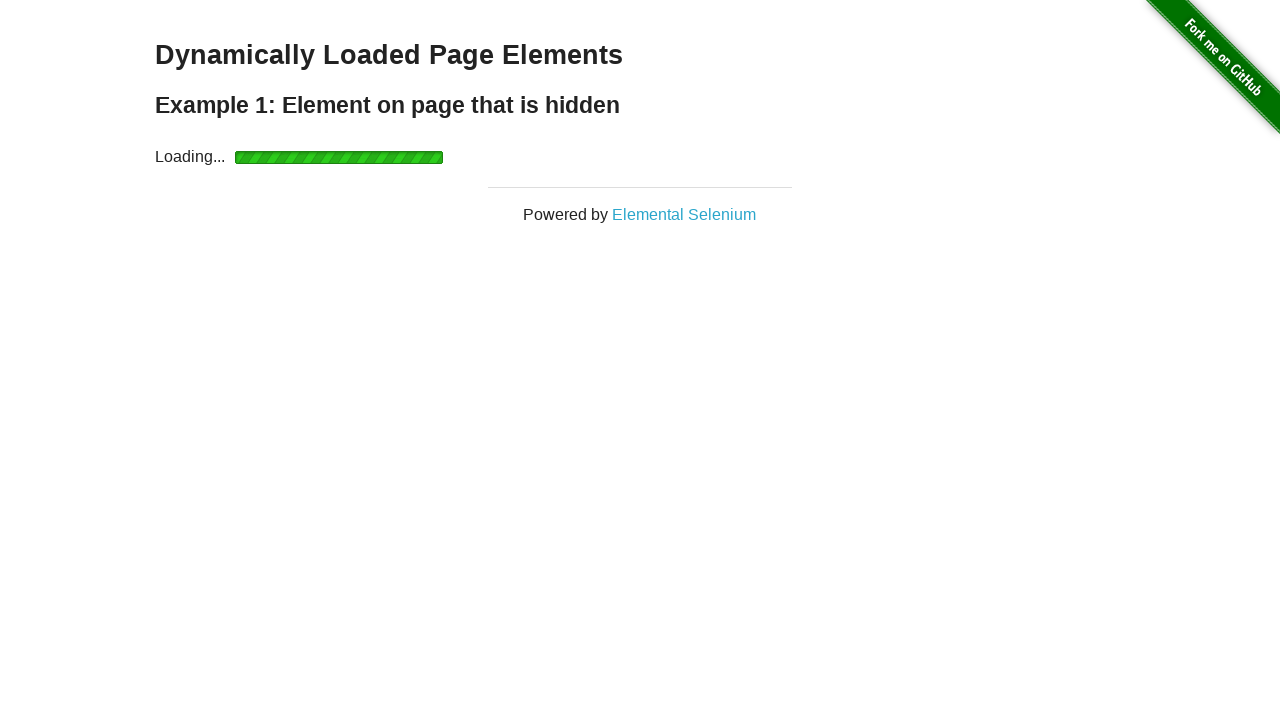

Waited for dynamically loaded content (#finish h4) to become visible
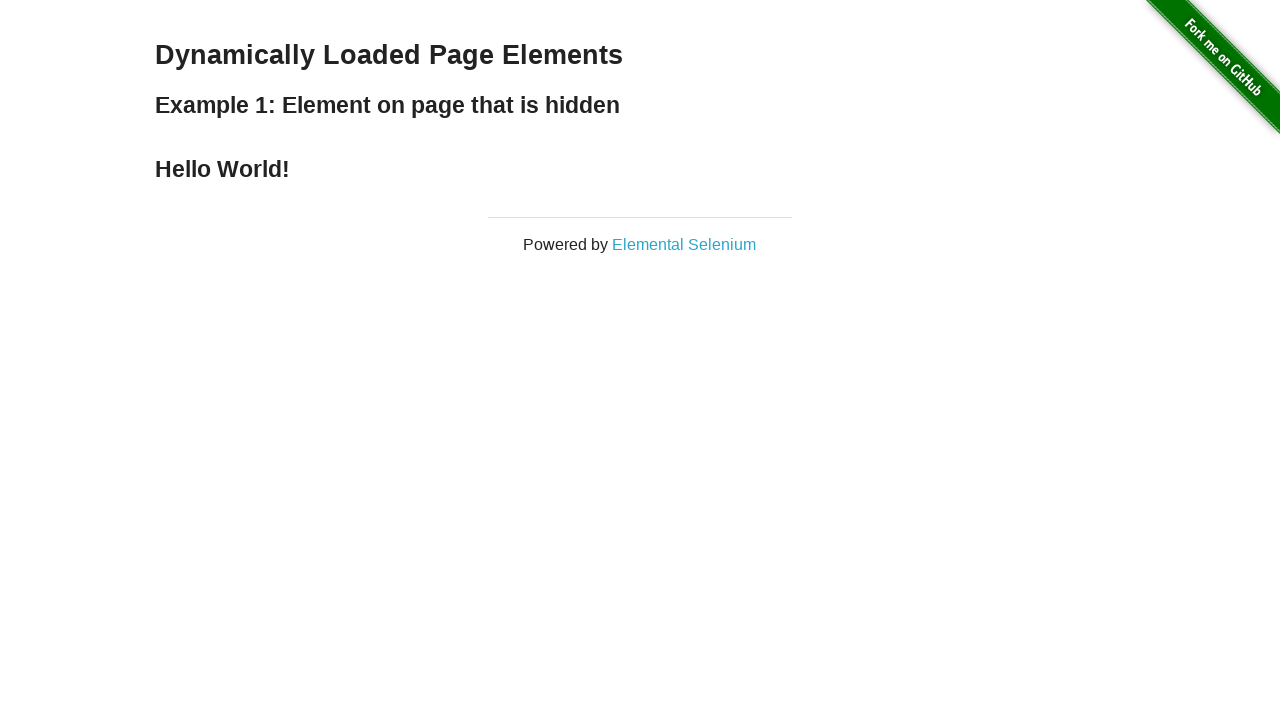

Extracted visible text content: Hello World!
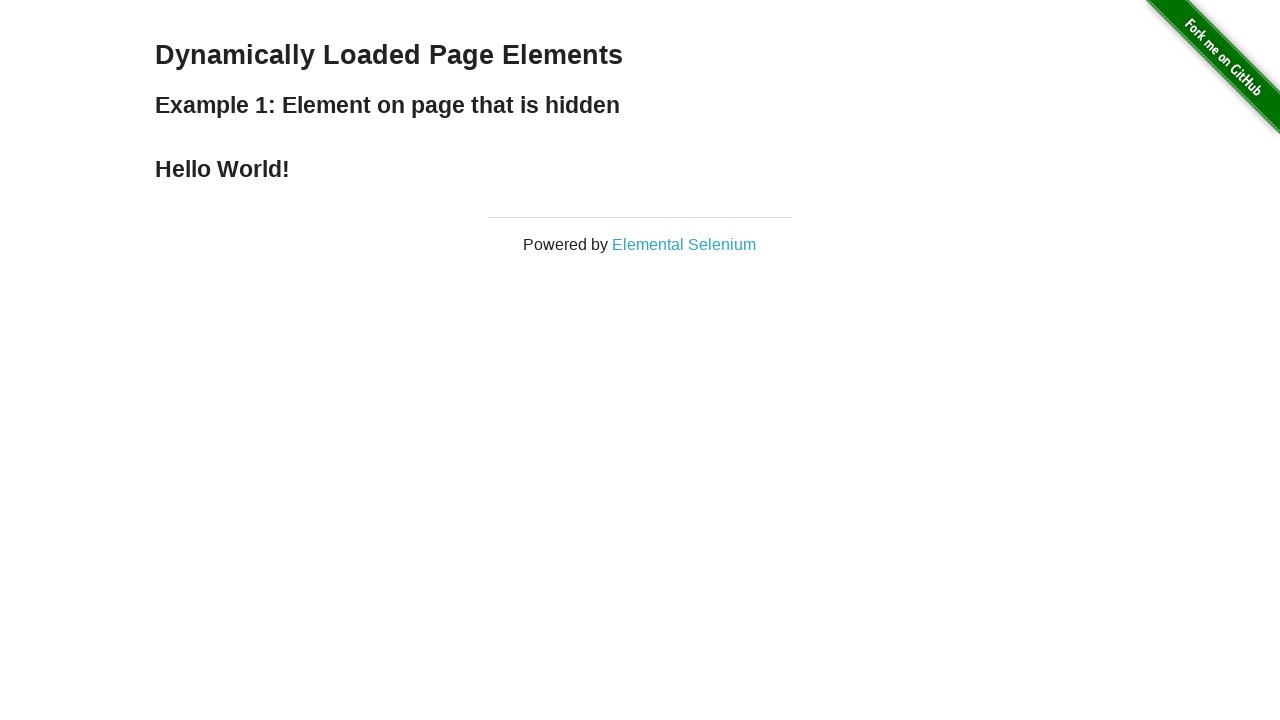

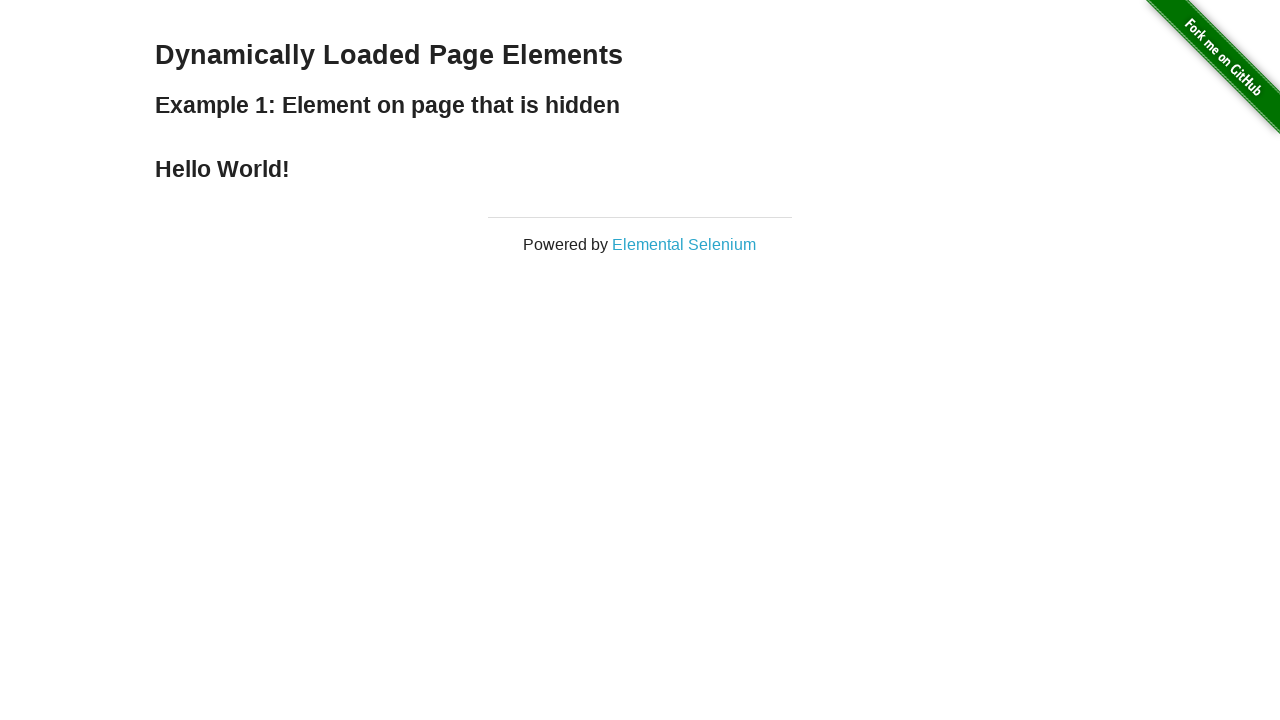